Tests JavaScript confirmation alert handling by clicking a button to trigger the alert, accepting it, and verifying the result message is displayed on the page.

Starting URL: http://the-internet.herokuapp.com/javascript_alerts

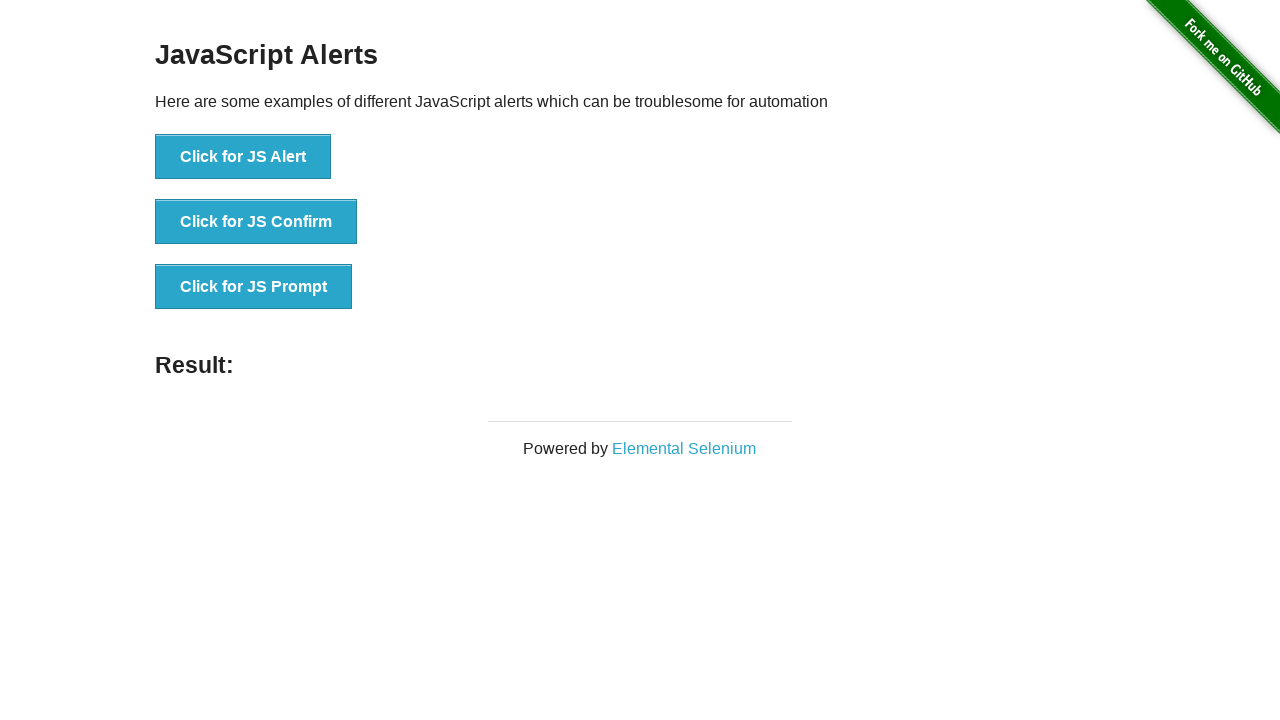

Set up dialog handler to accept confirmation alerts
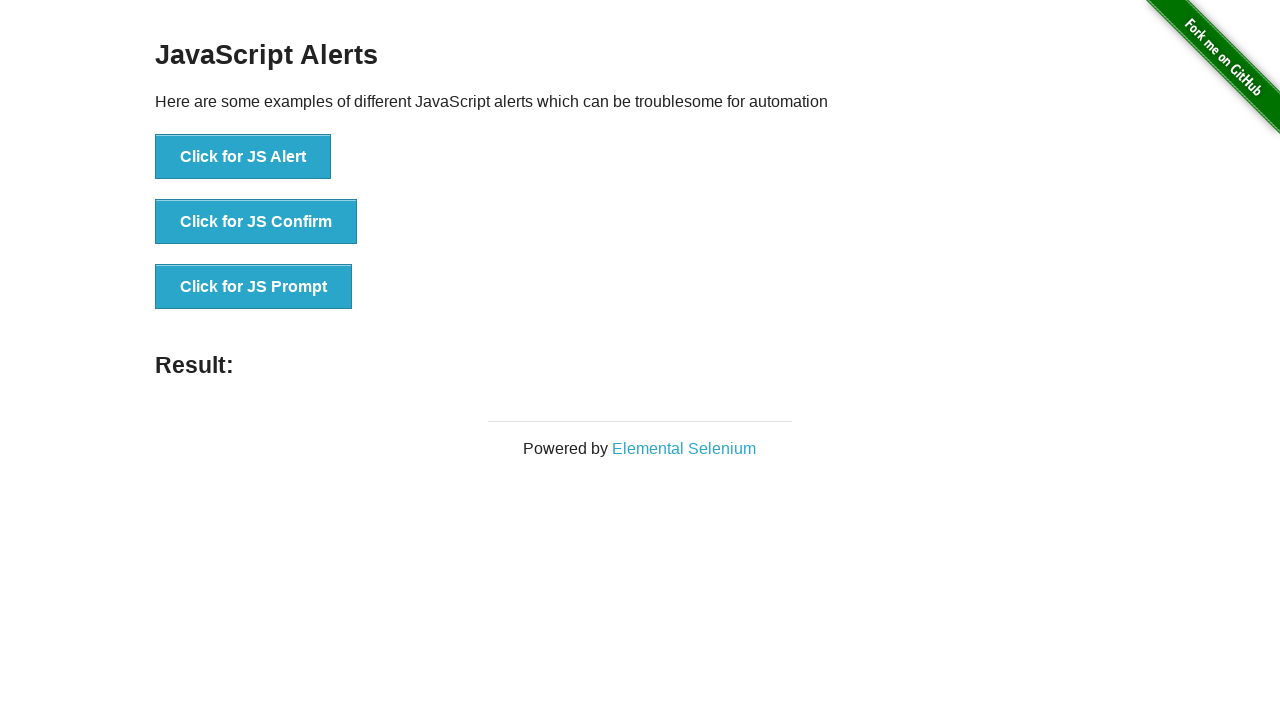

Clicked the second button to trigger JavaScript confirmation alert at (256, 222) on button >> nth=1
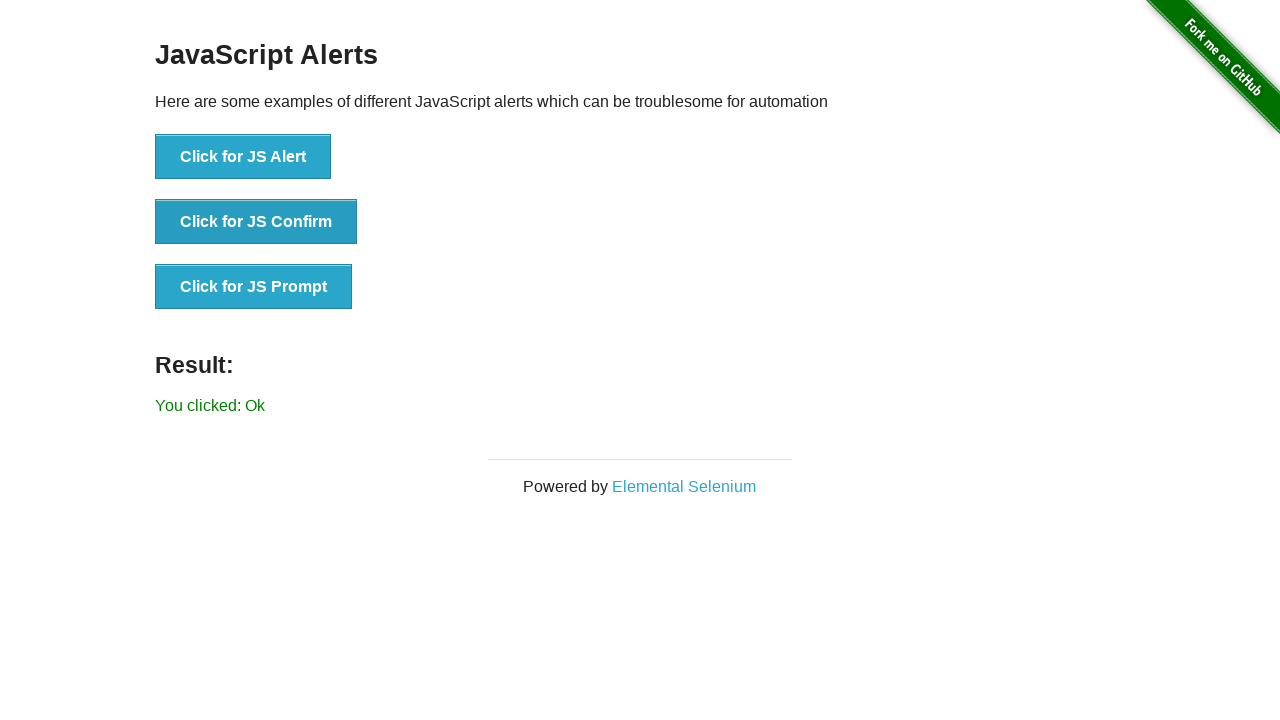

Verified that the result message is displayed on the page
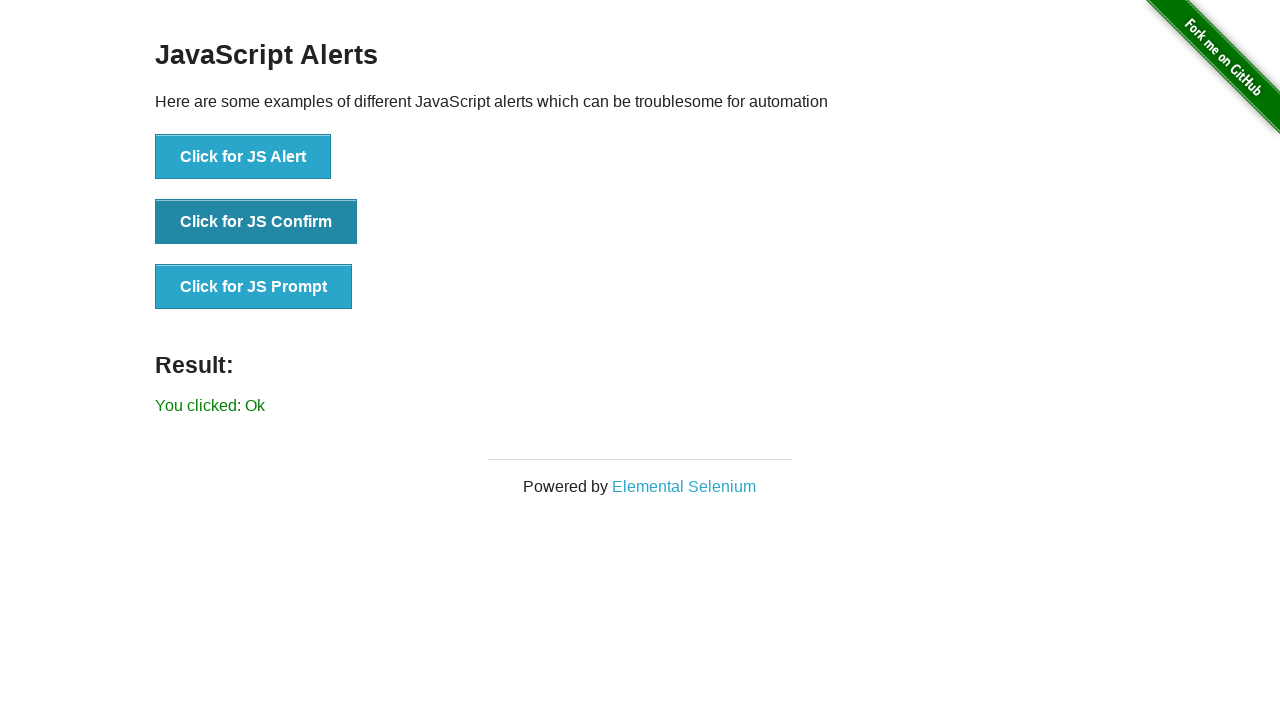

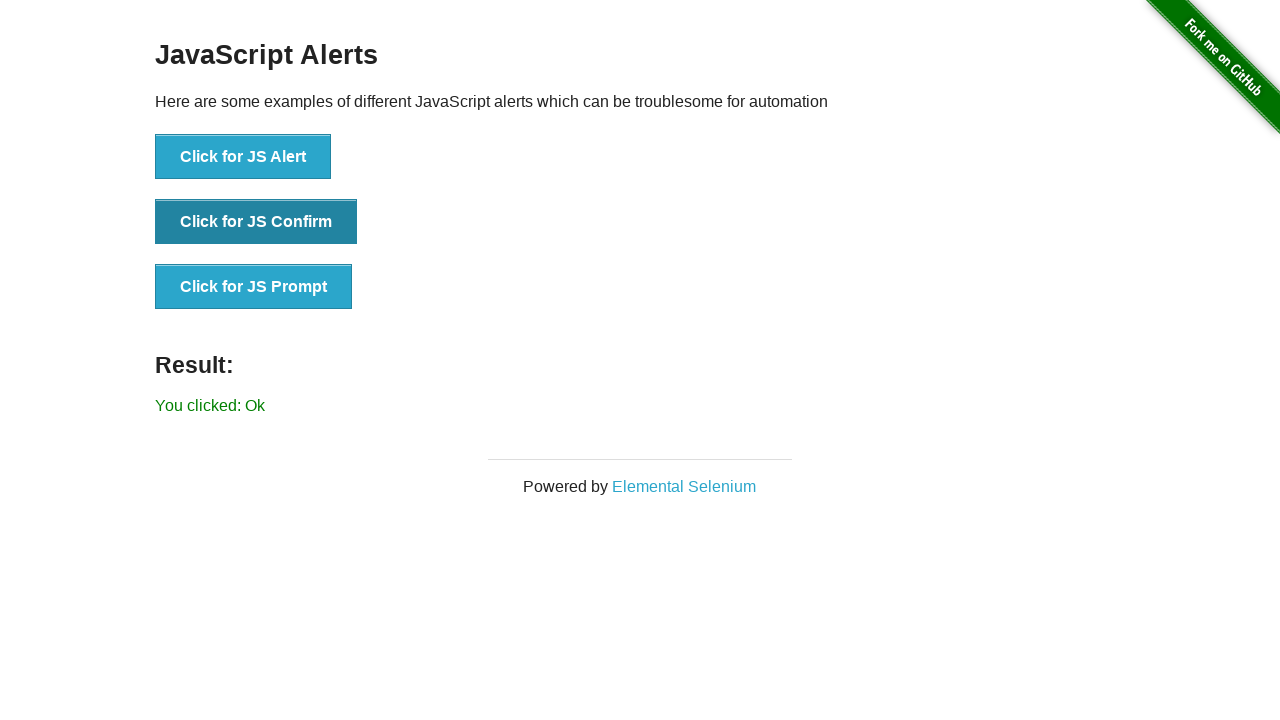